Tests a checkout form submission on the Bootstrap example checkout page by filling in shipping details (name, address, email) and payment information (credit card details), then clicking the proceed button.

Starting URL: https://getbootstrap.com/docs/4.0/examples/checkout/

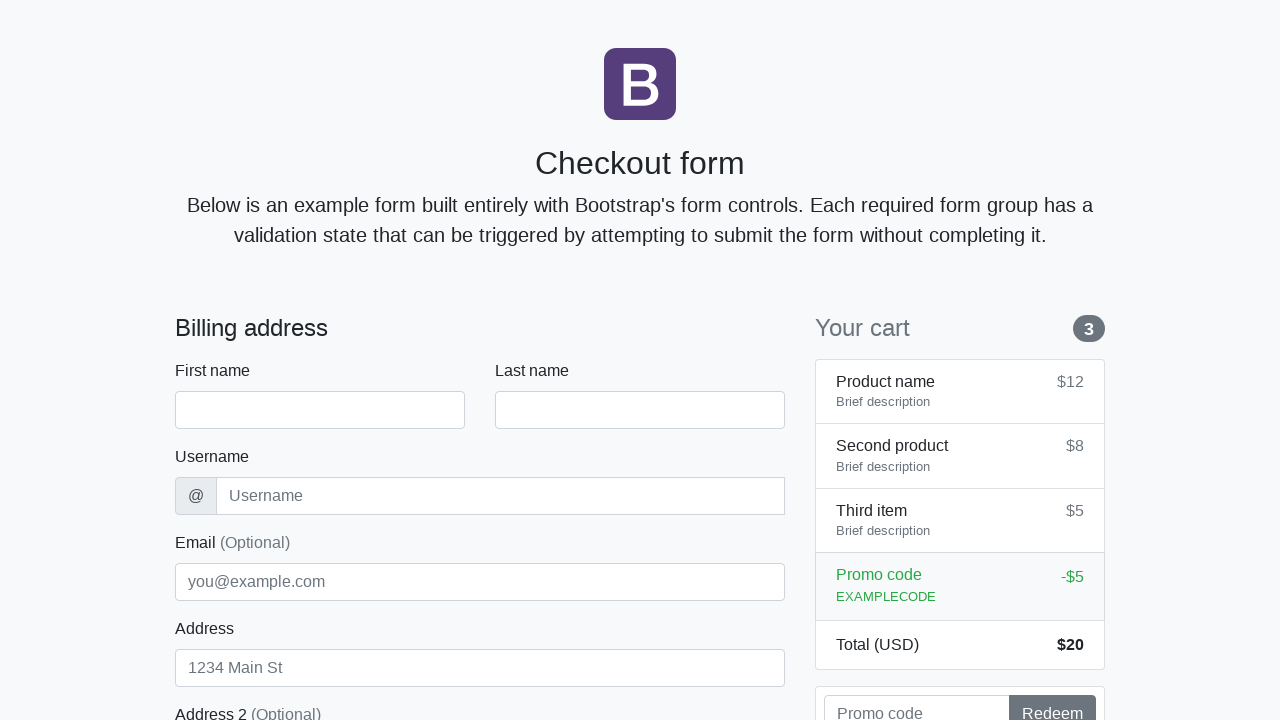

Checkout form loaded - first name field is visible
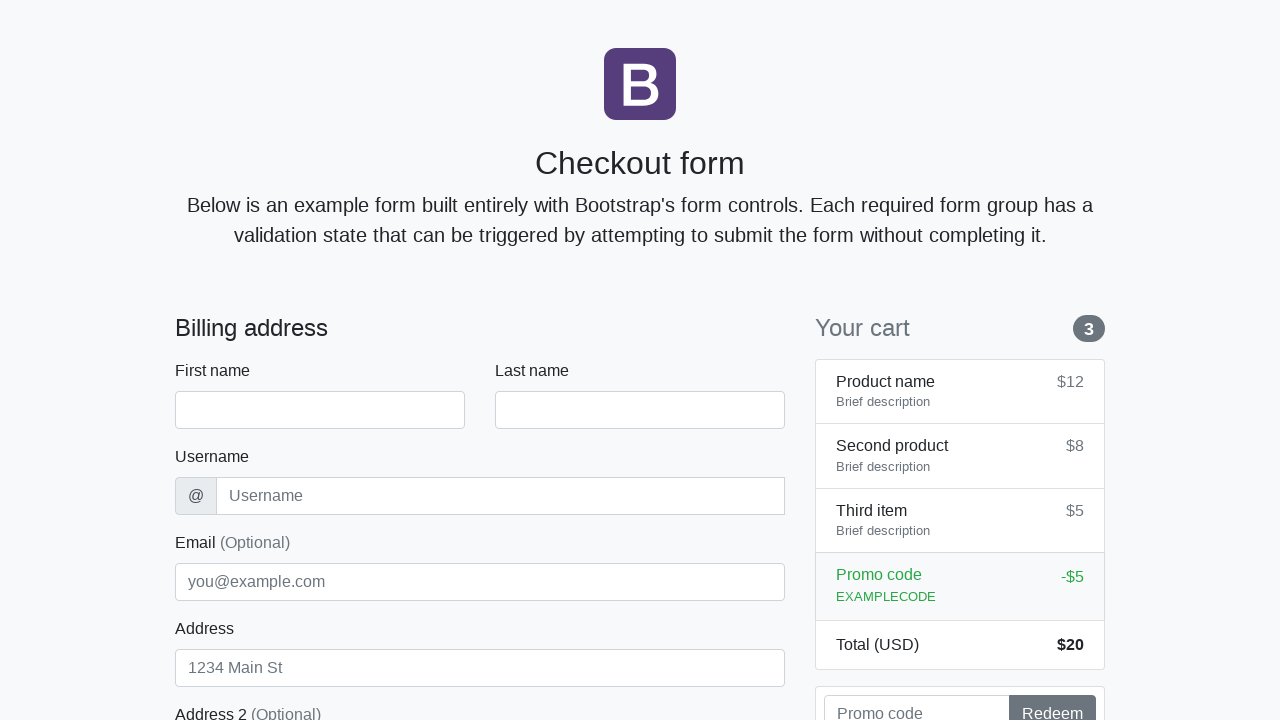

Filled first name field with 'Marcus' on #firstName
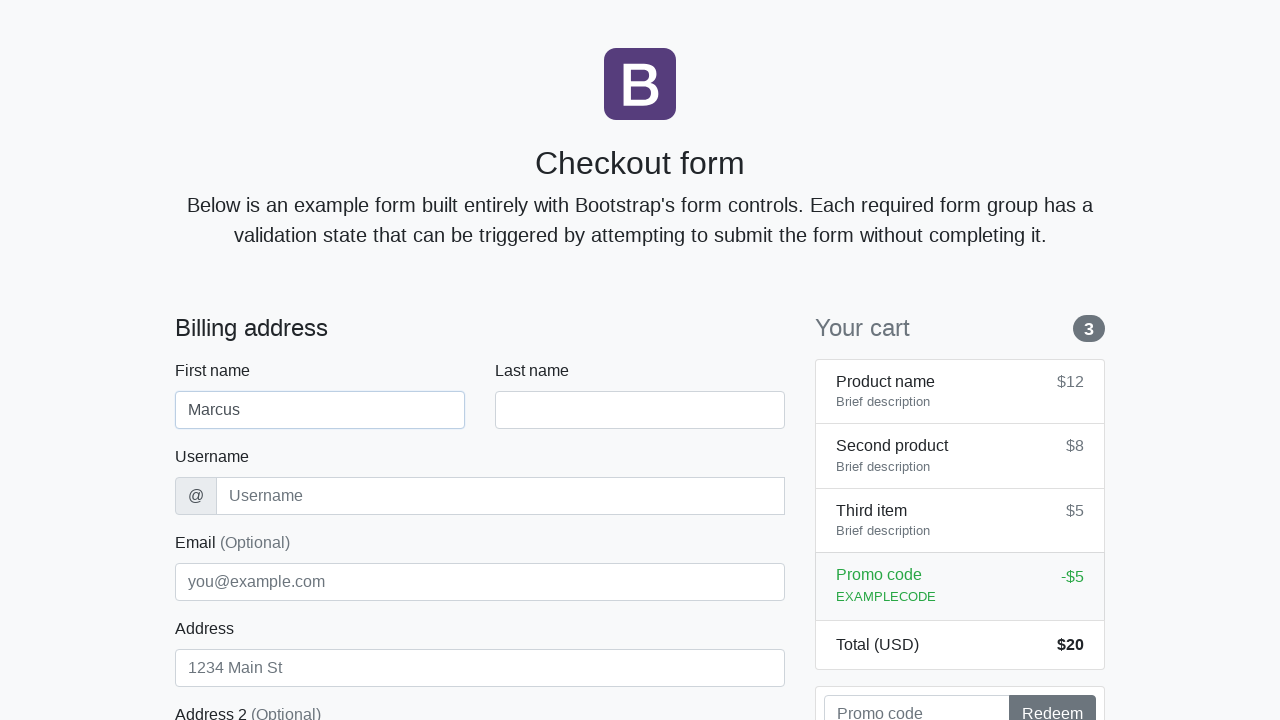

Filled last name field with 'Thompson' on #lastName
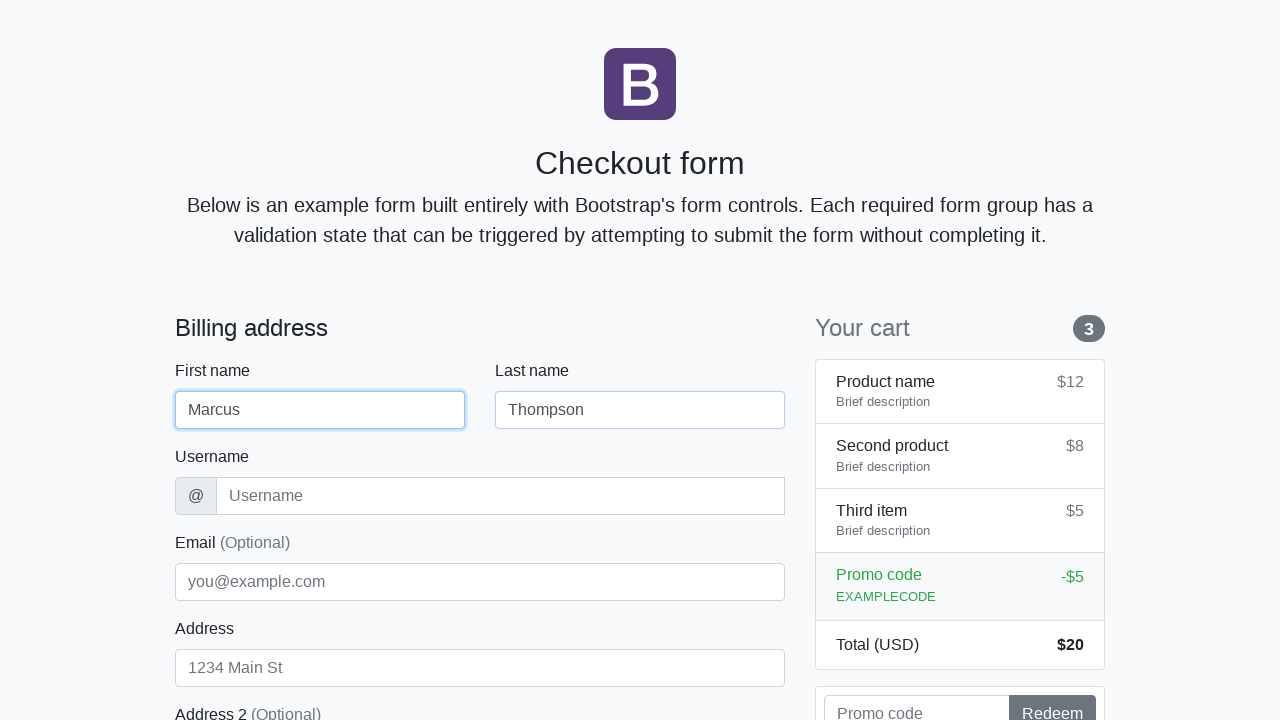

Filled username field with 'mthompson42' on #username
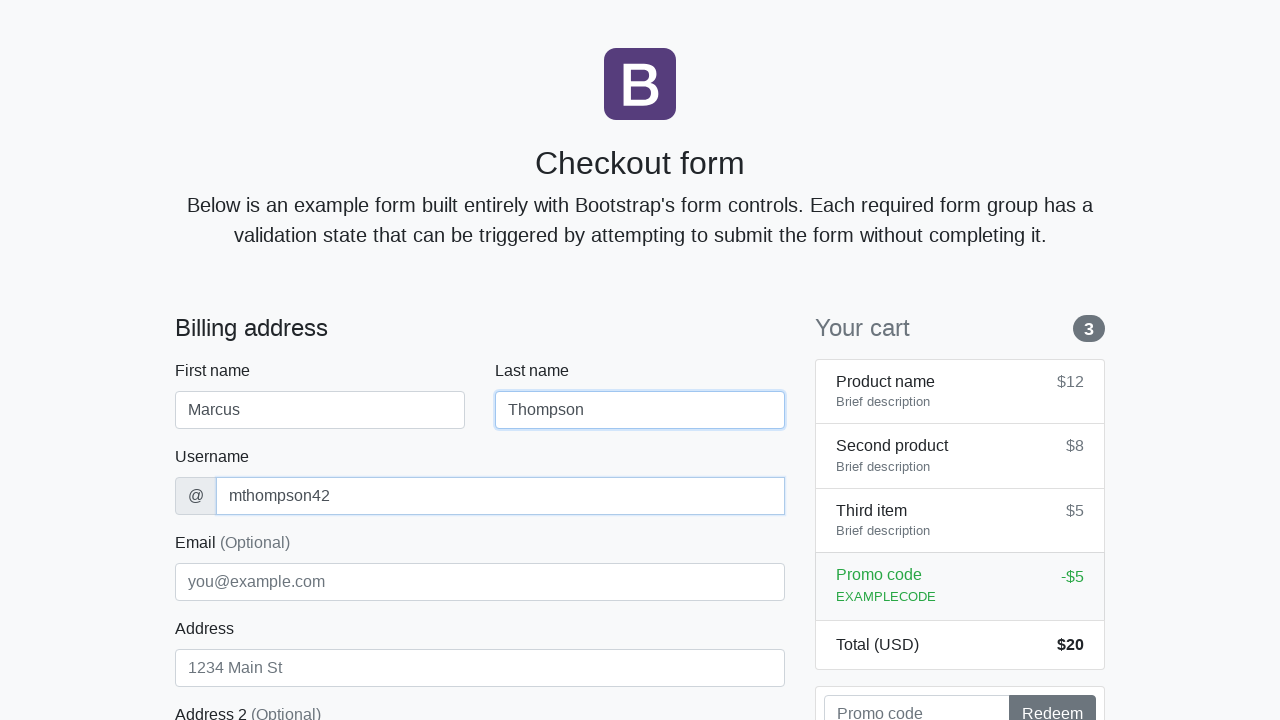

Filled address field with 'Oak Avenue 234' on #address
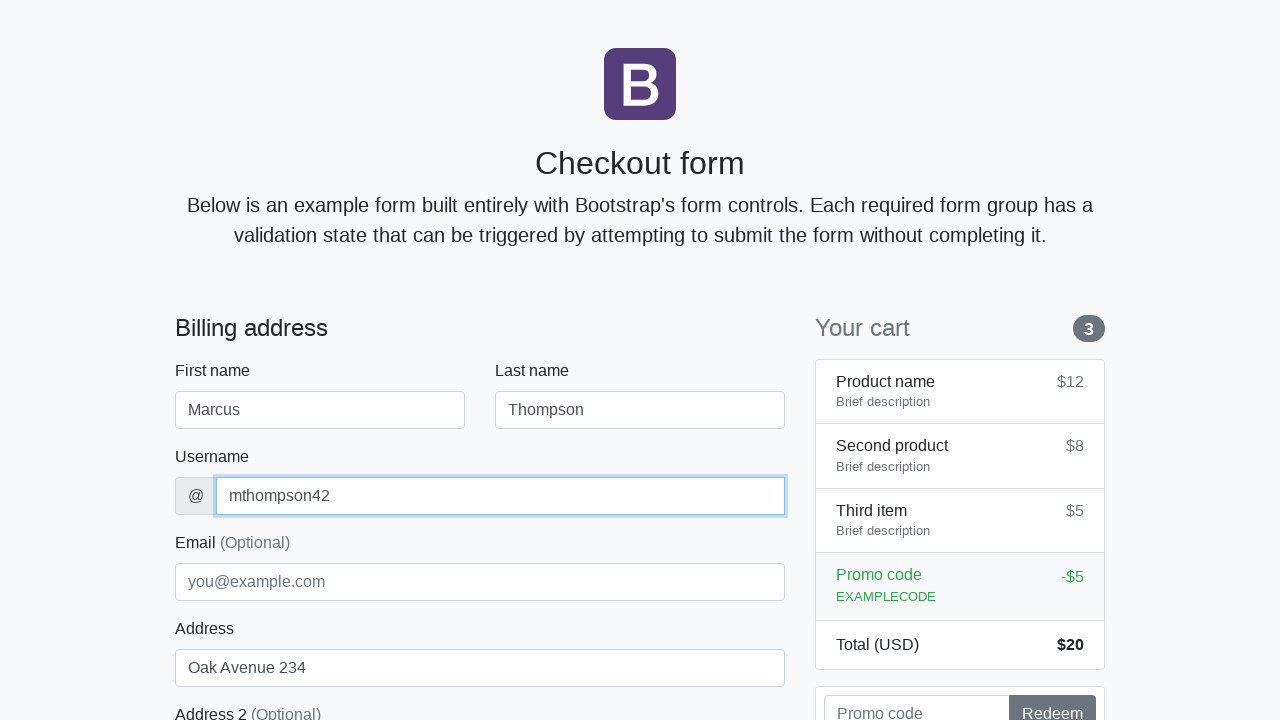

Filled email field with 'marcus.thompson@example.com' on #email
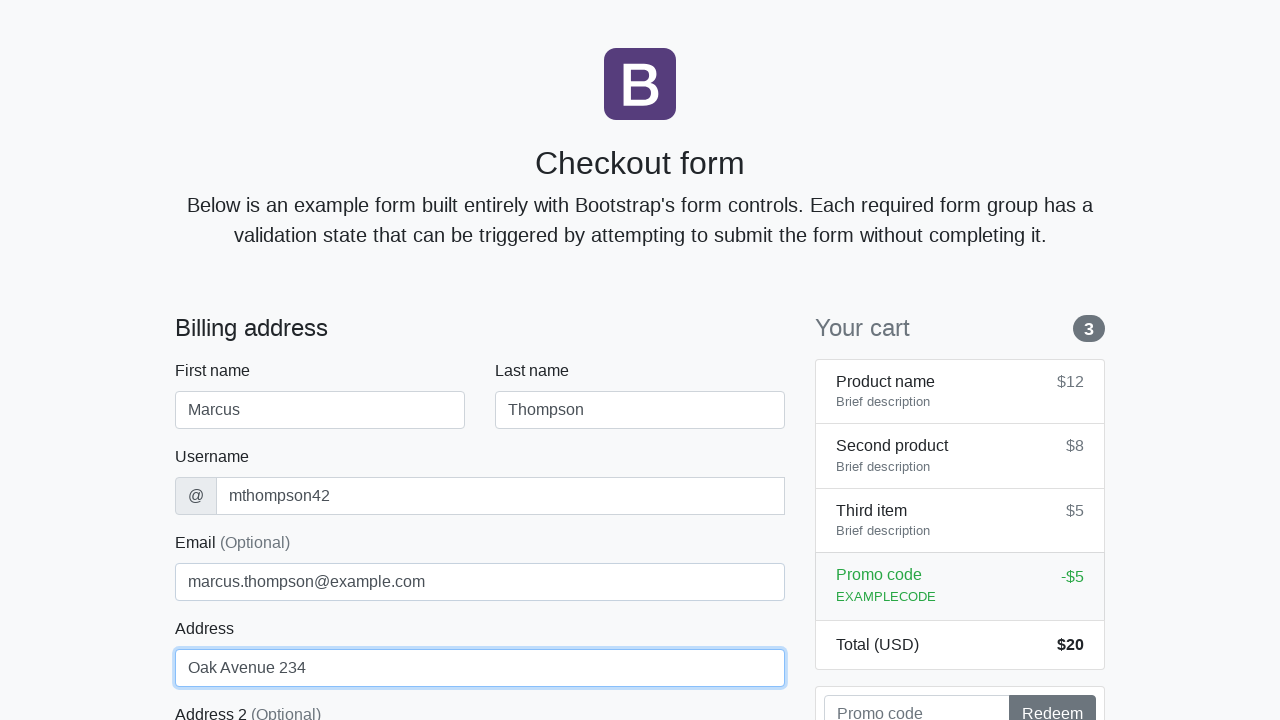

Selected 'United States' from country dropdown on #country
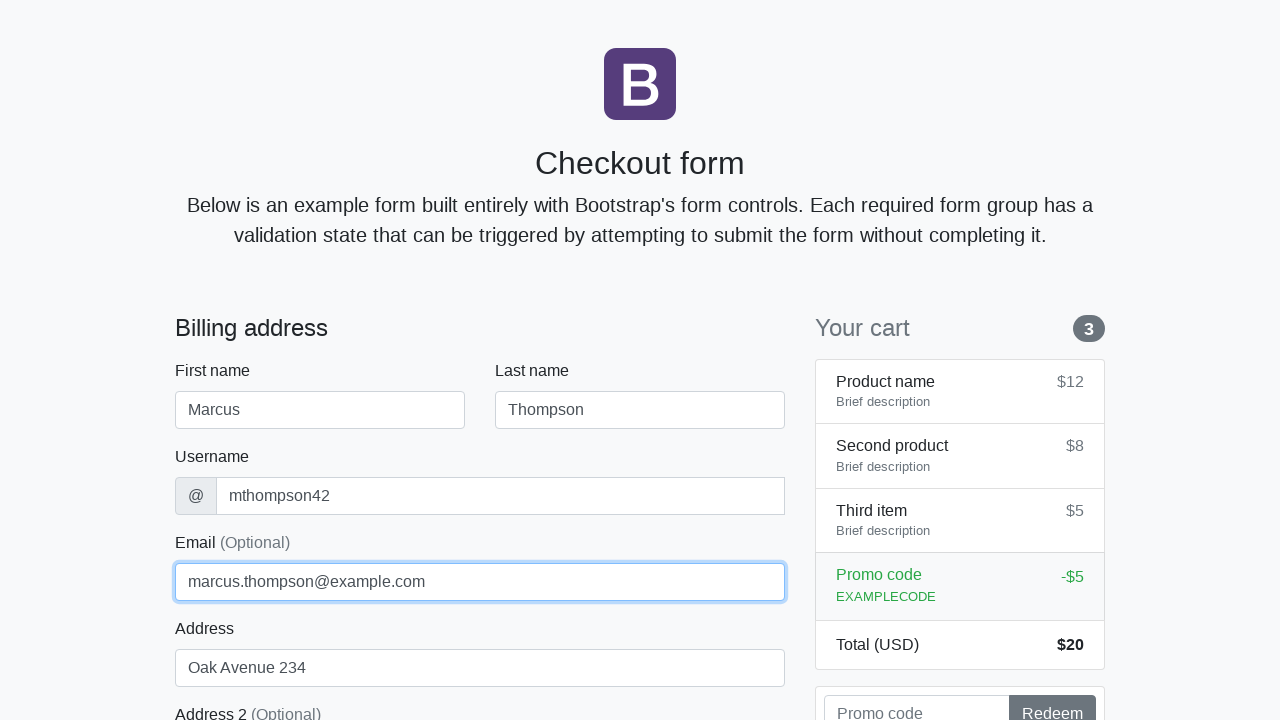

Selected 'California' from state dropdown on #state
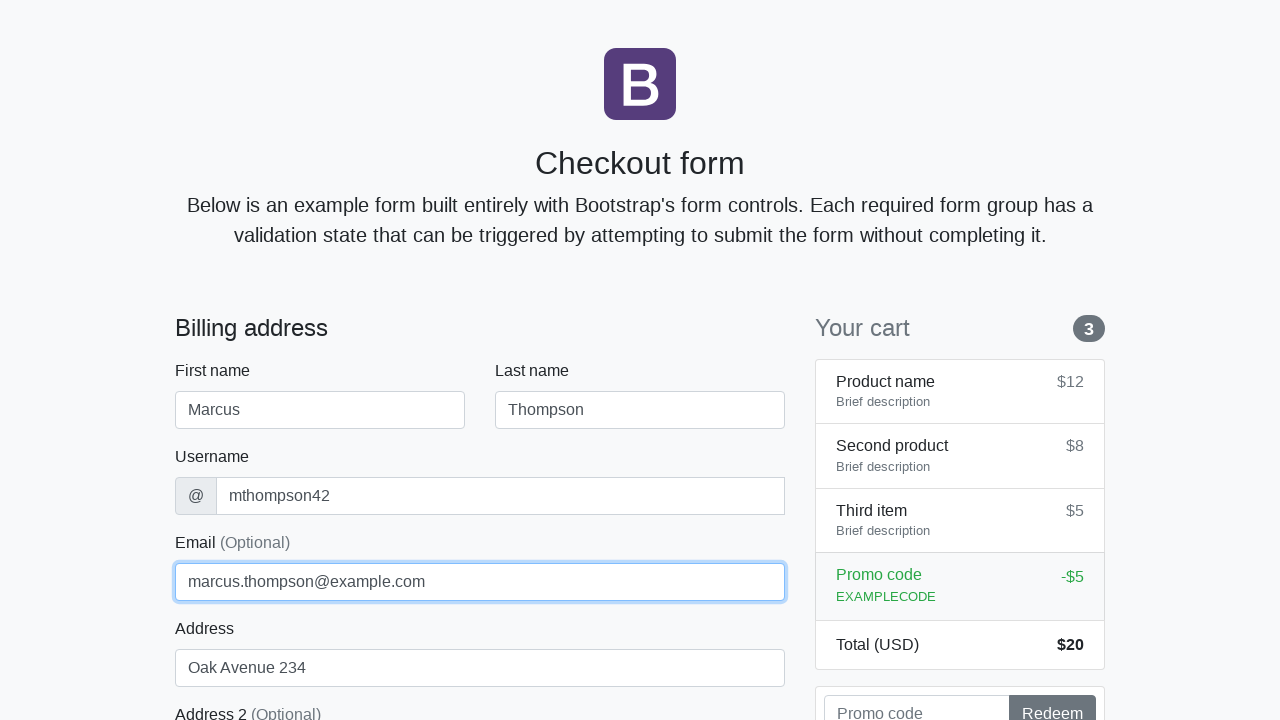

Filled zip code field with '90210' on #zip
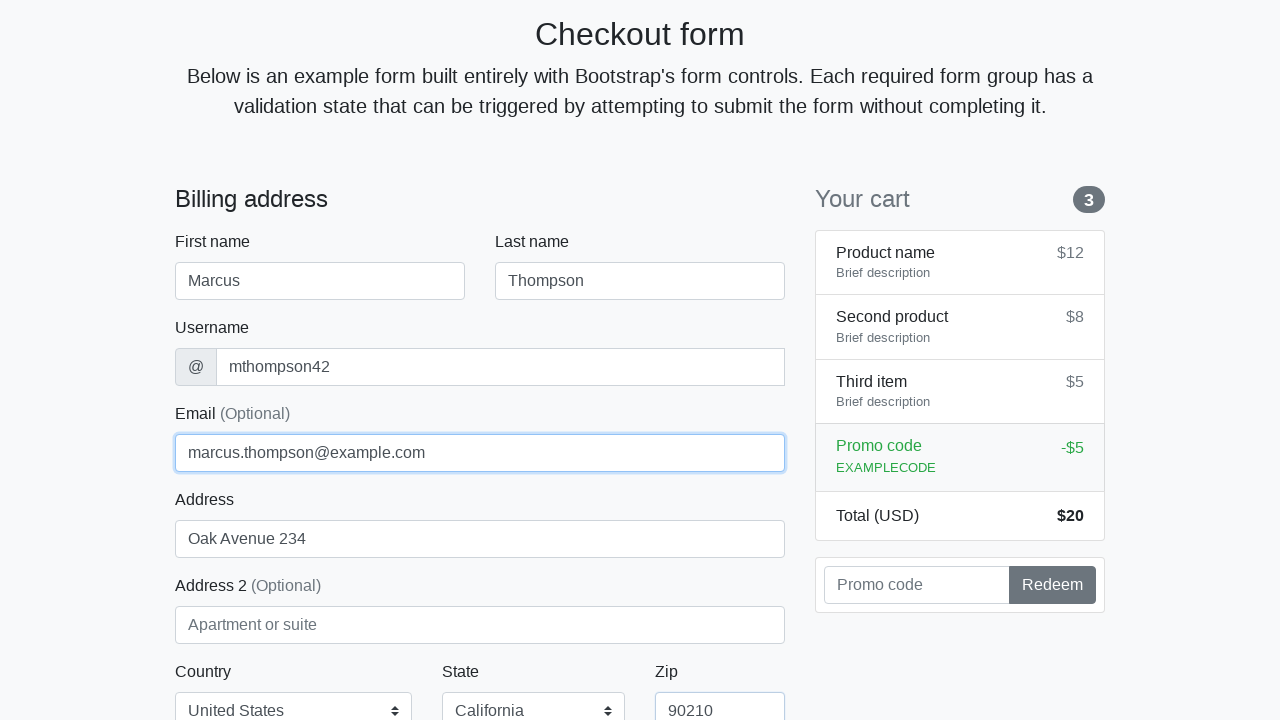

Filled cardholder name field with 'Marcus Thompson' on #cc-name
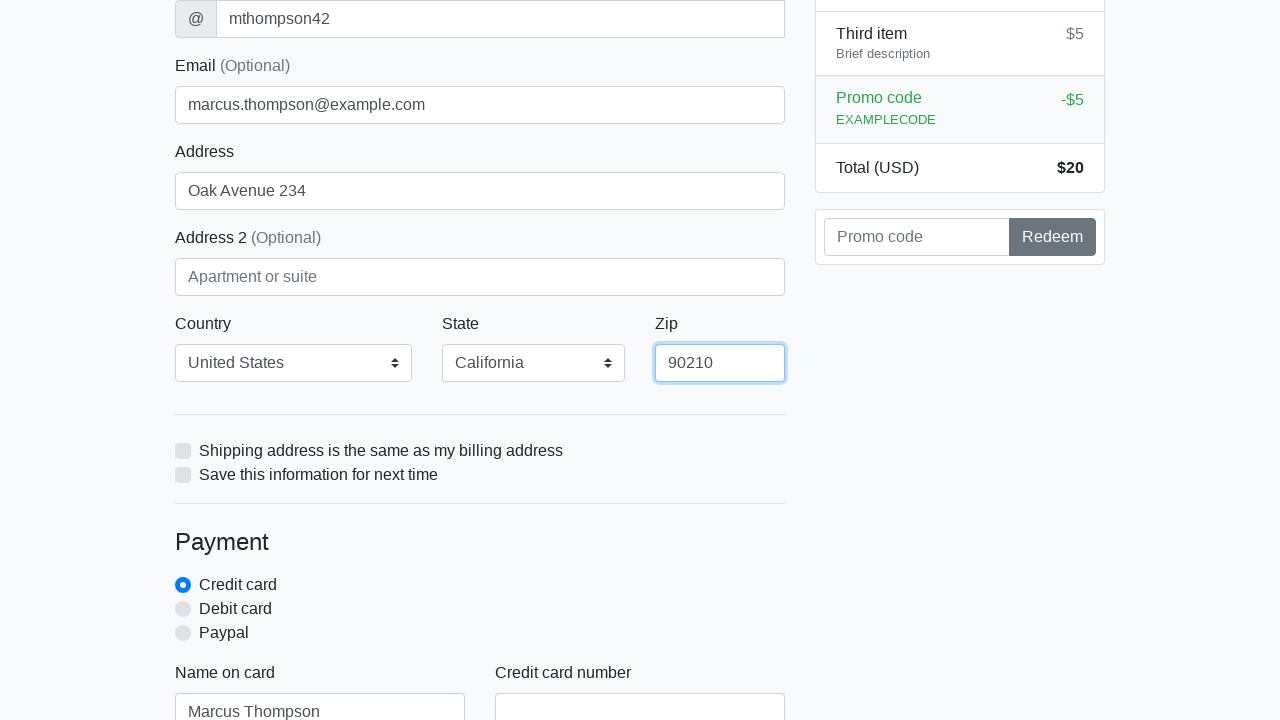

Filled credit card number field with '4532015112830366' on #cc-number
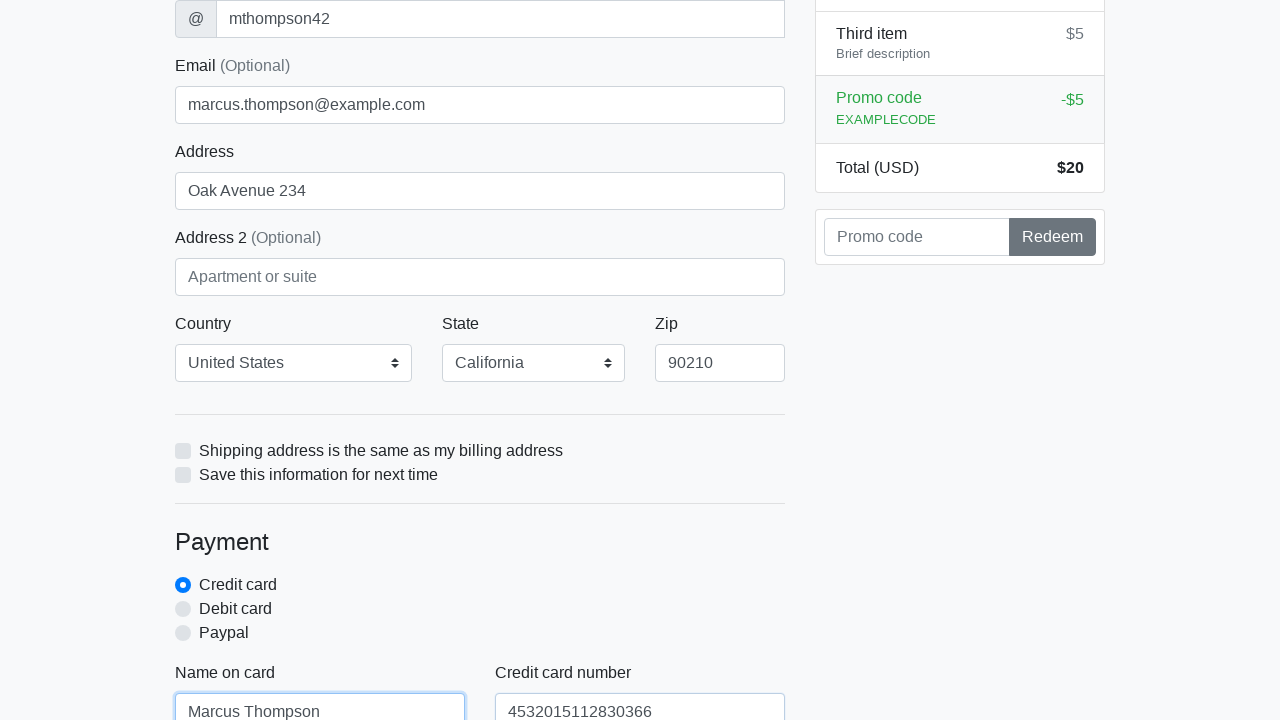

Filled card expiration field with '12/2025' on #cc-expiration
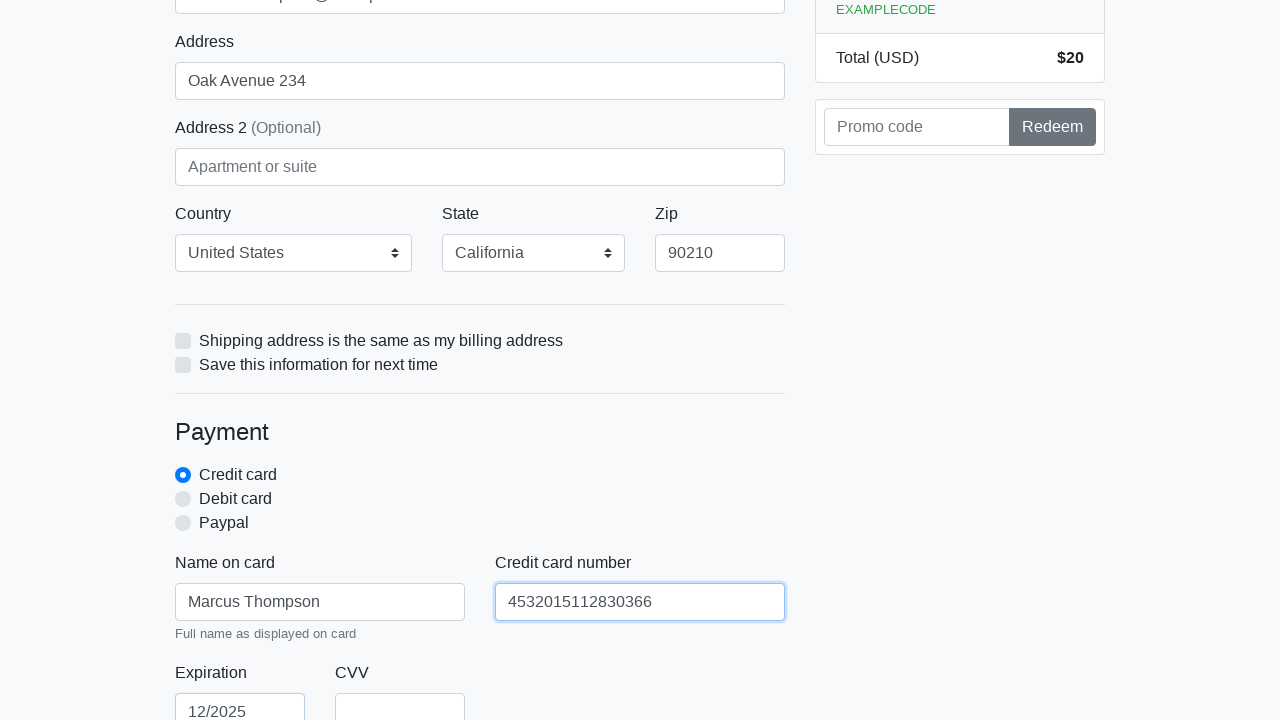

Filled CVV field with '742' on #cc-cvv
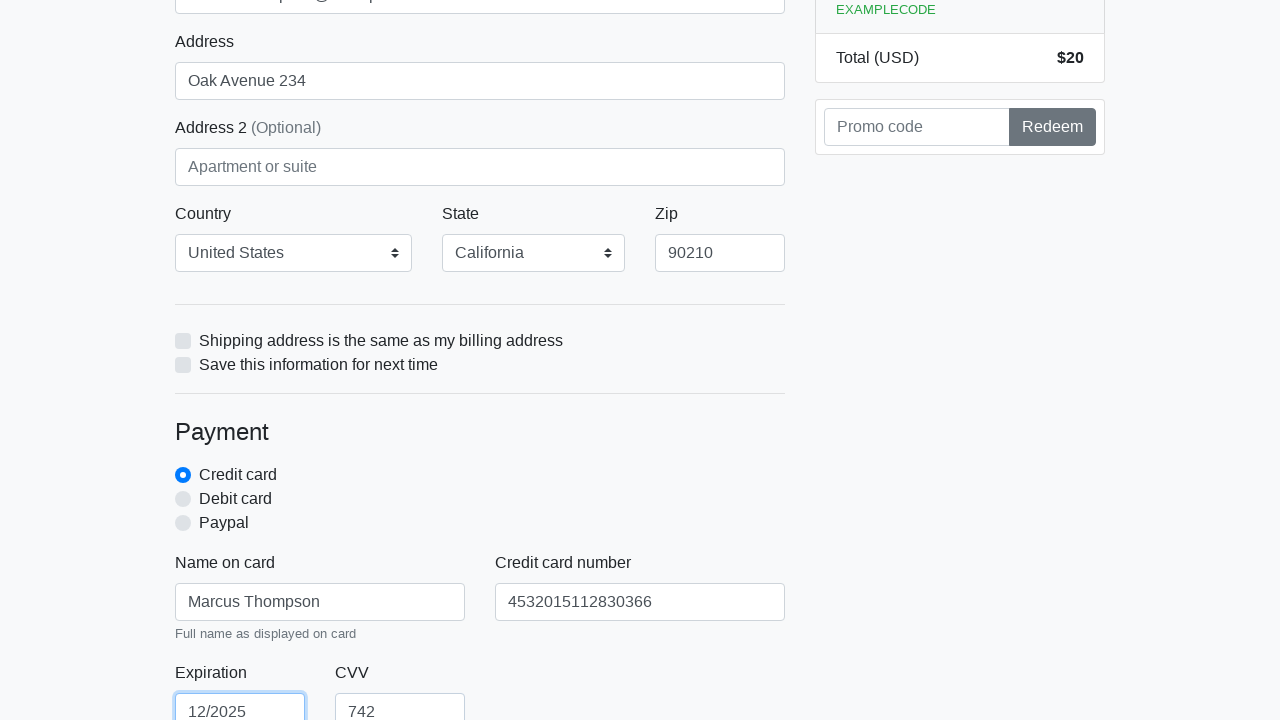

Clicked proceed/submit button to complete checkout at (480, 500) on xpath=/html/body/div/div[2]/div[2]/form/button
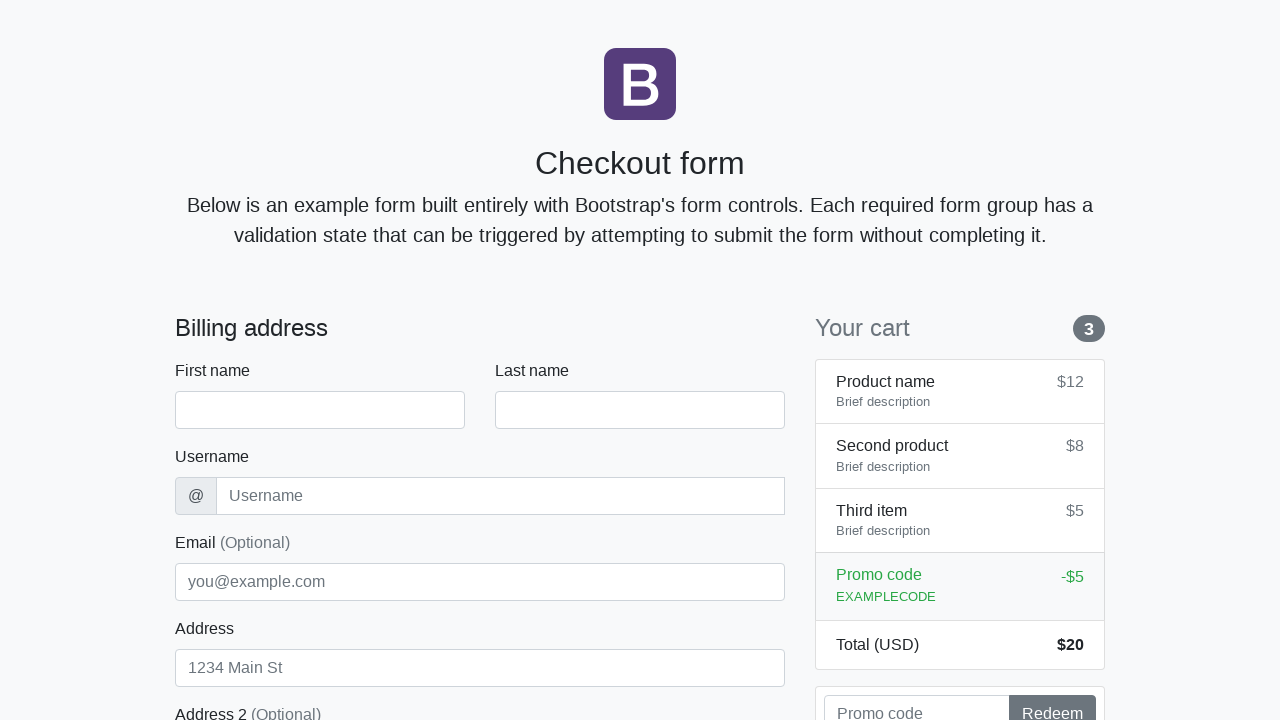

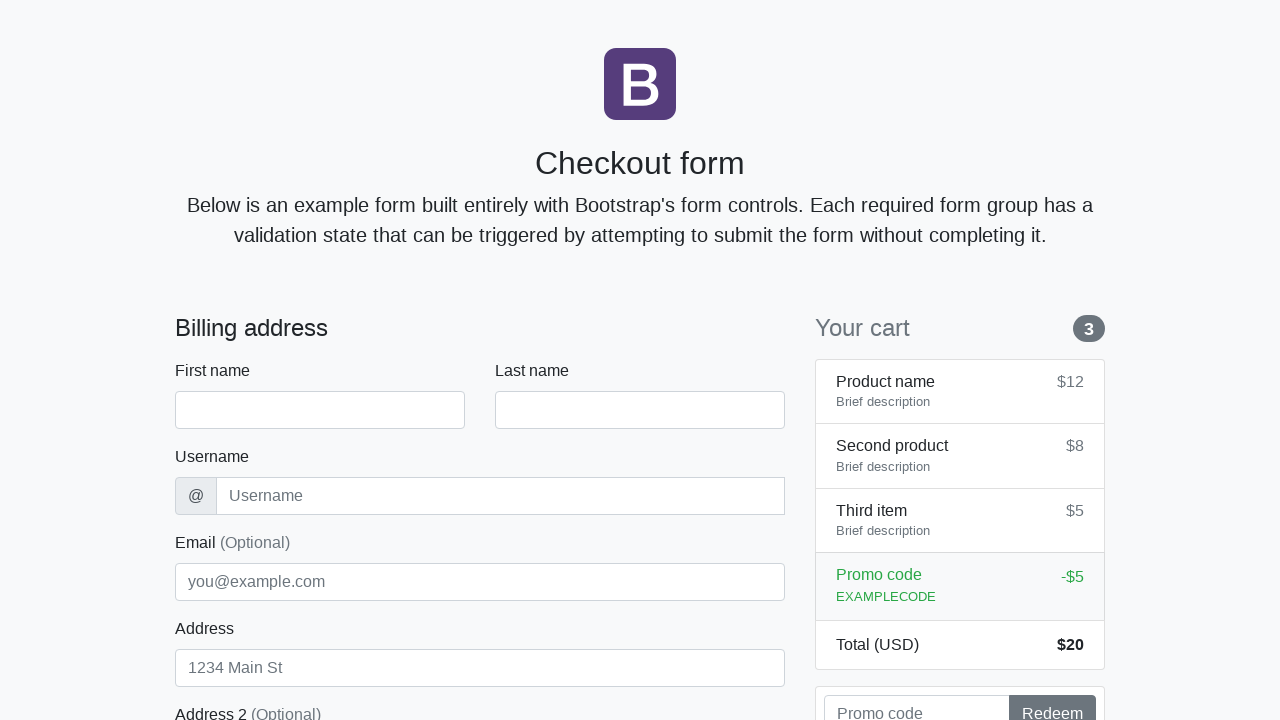